Tests filtering to display only active (non-completed) items and using browser back button

Starting URL: https://demo.playwright.dev/todomvc

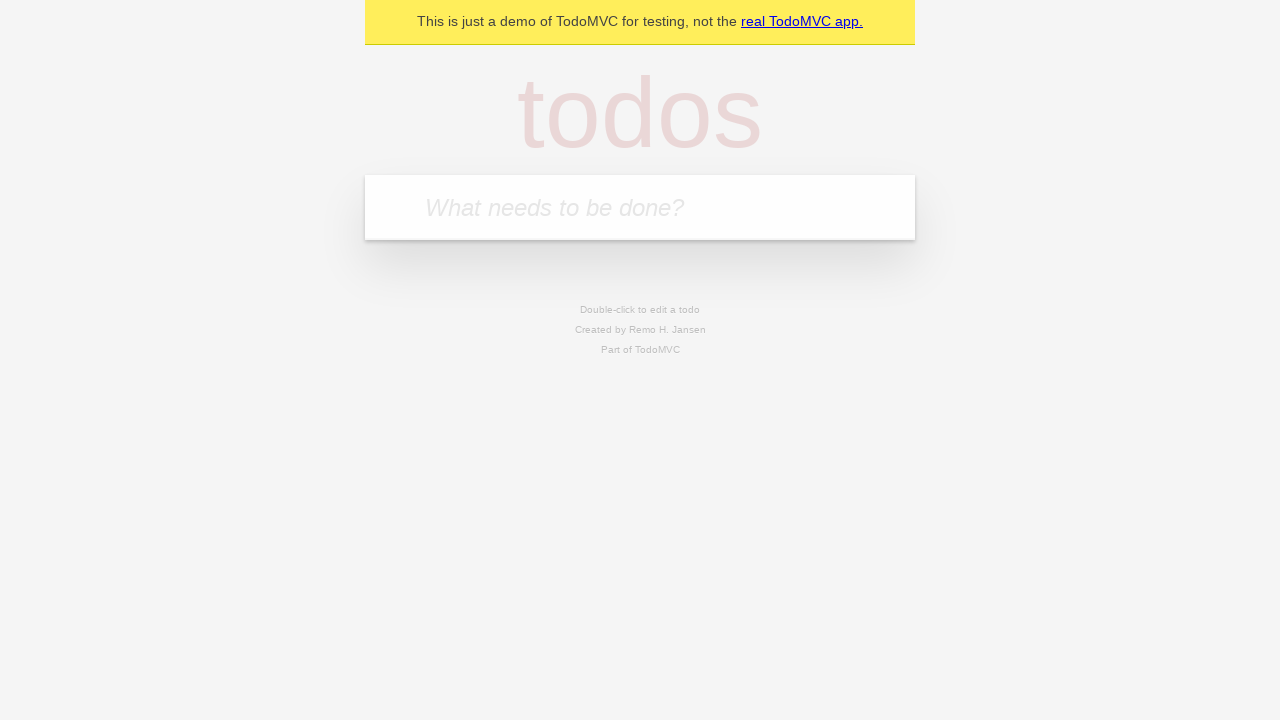

Filled todo input with 'buy some cheese' on internal:attr=[placeholder="What needs to be done?"i]
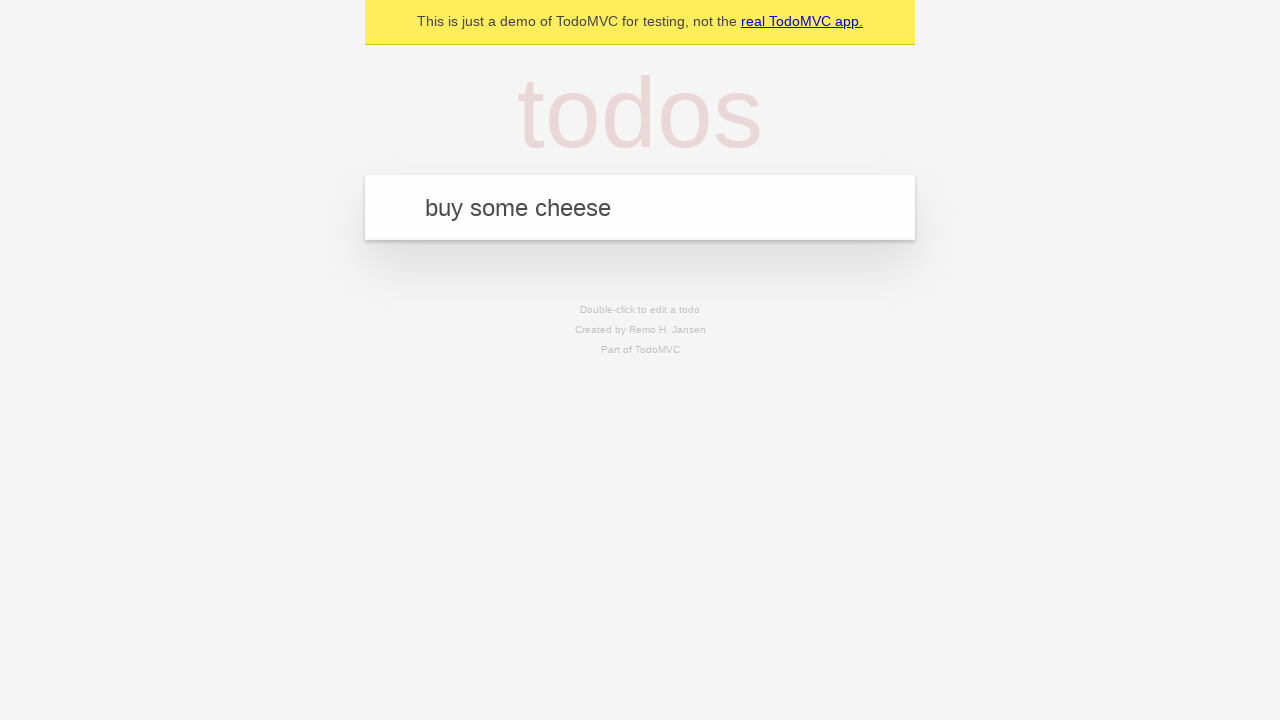

Pressed Enter to add first todo item on internal:attr=[placeholder="What needs to be done?"i]
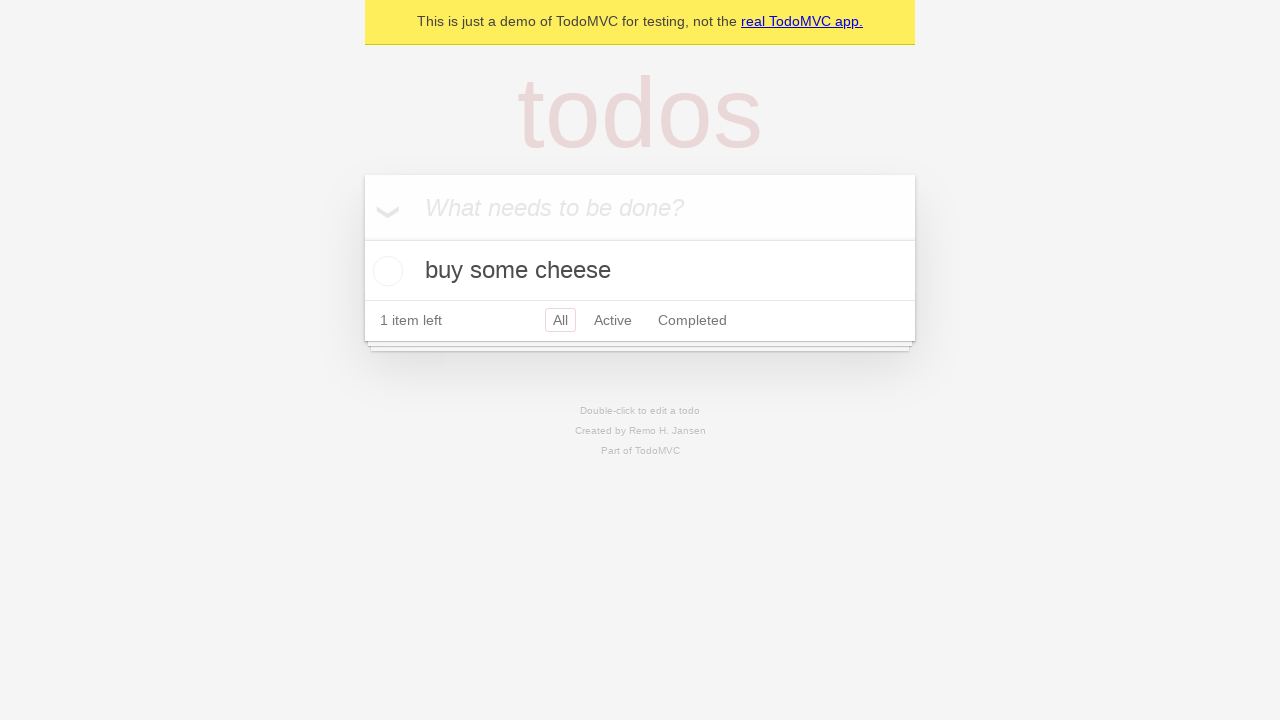

Filled todo input with 'feed the cat' on internal:attr=[placeholder="What needs to be done?"i]
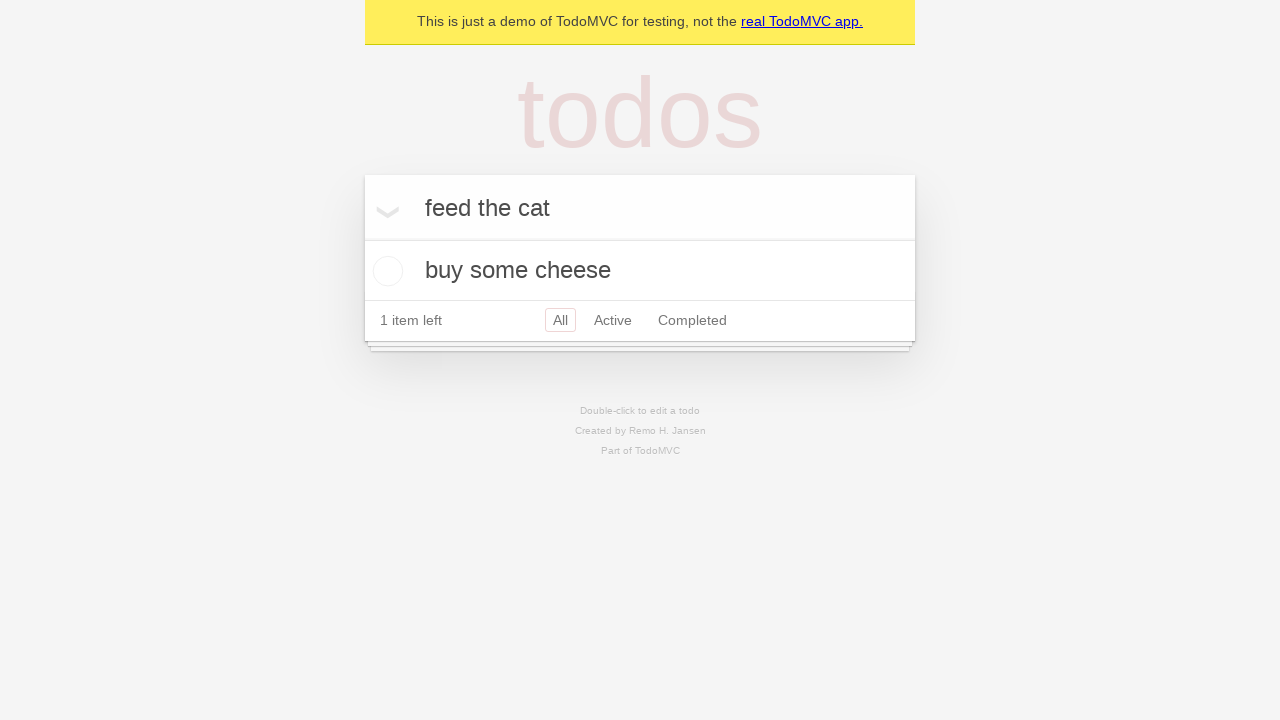

Pressed Enter to add second todo item on internal:attr=[placeholder="What needs to be done?"i]
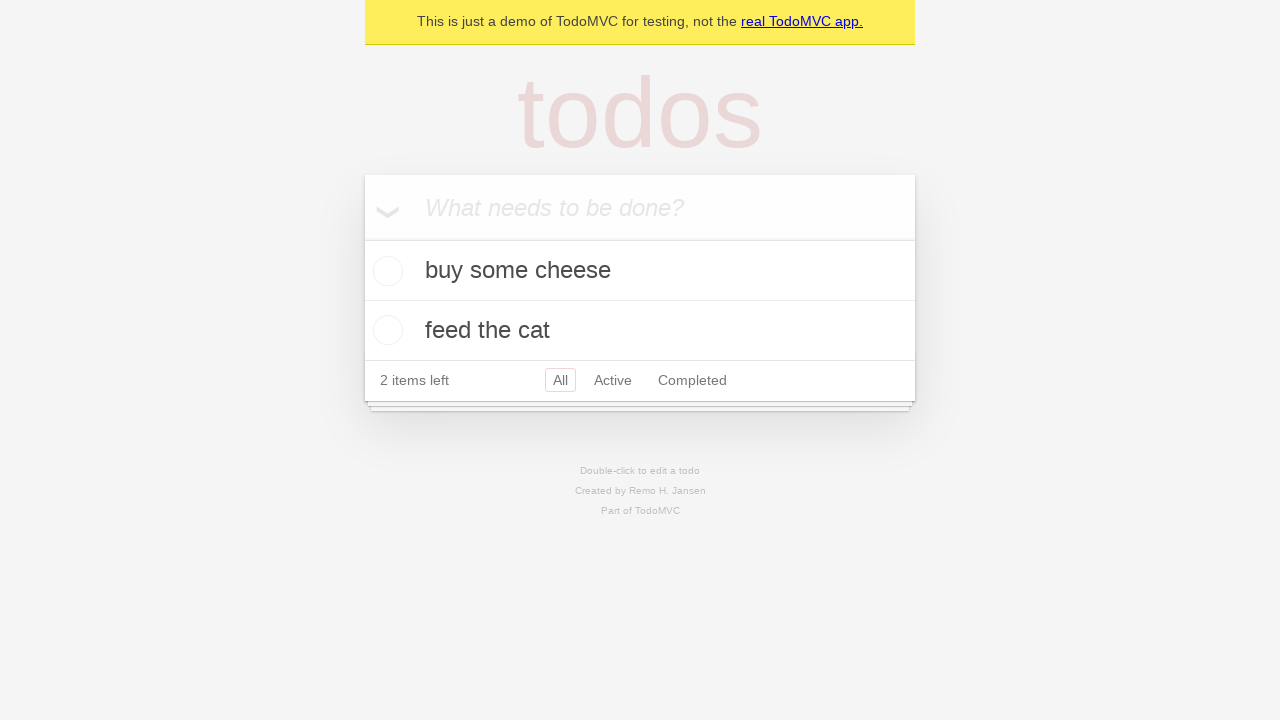

Filled todo input with 'book a doctors appointment' on internal:attr=[placeholder="What needs to be done?"i]
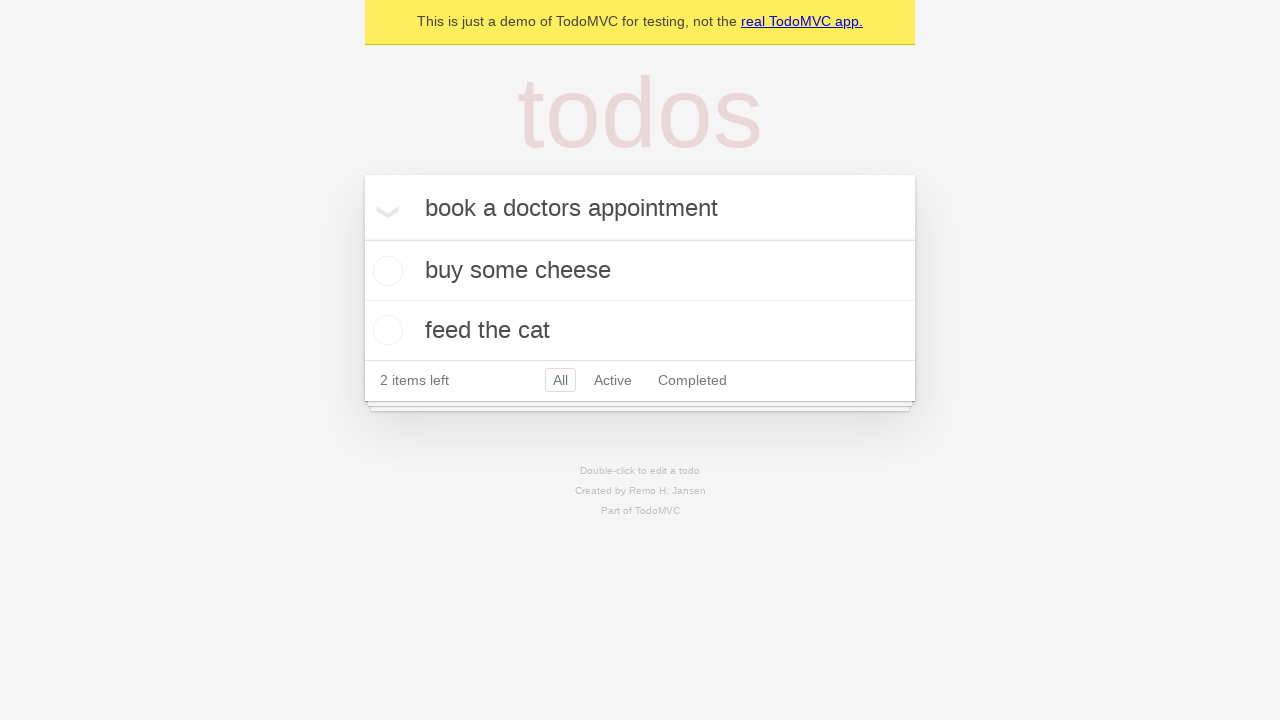

Pressed Enter to add third todo item on internal:attr=[placeholder="What needs to be done?"i]
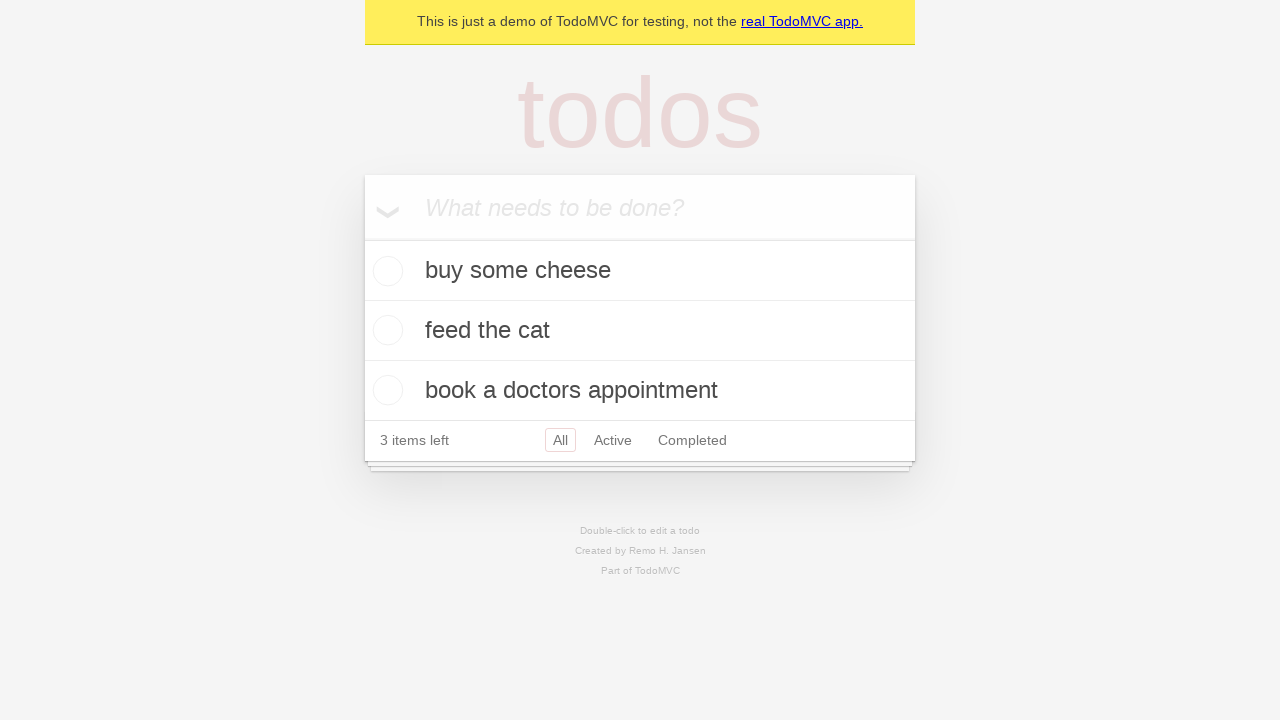

Todo items loaded
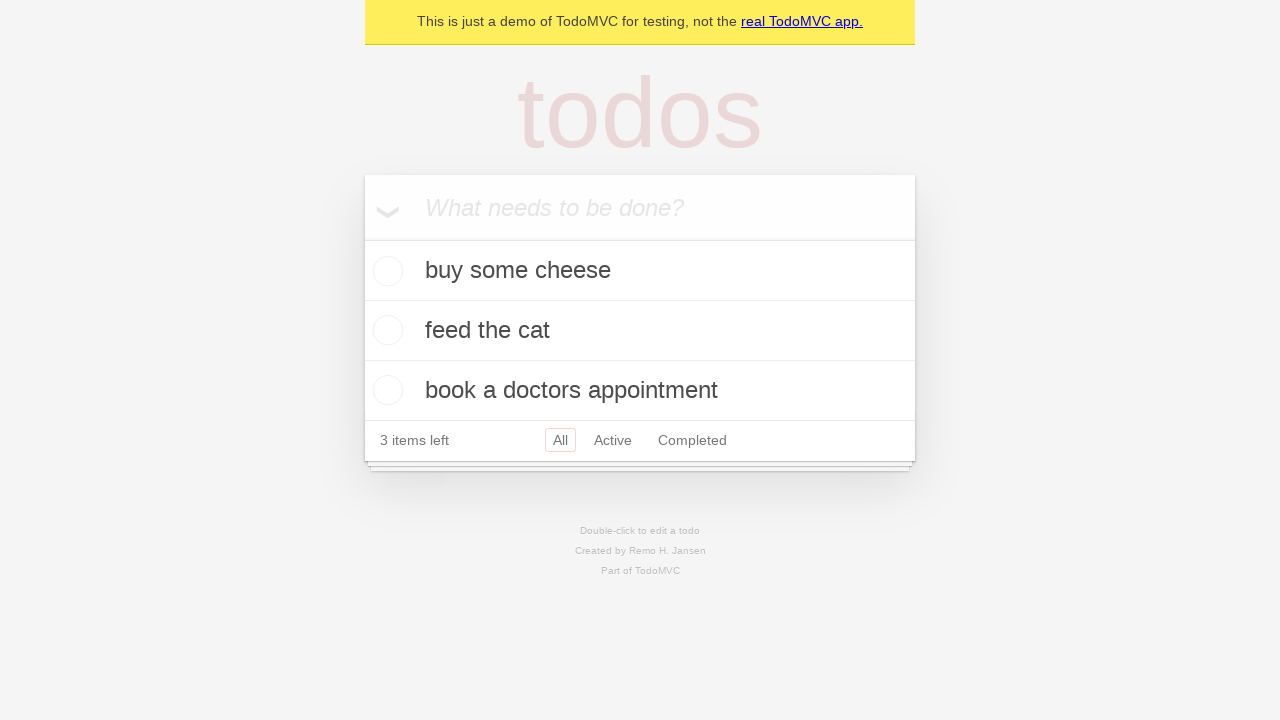

Checked the second todo item (marked as completed) at (385, 330) on internal:testid=[data-testid="todo-item"s] >> nth=1 >> internal:role=checkbox
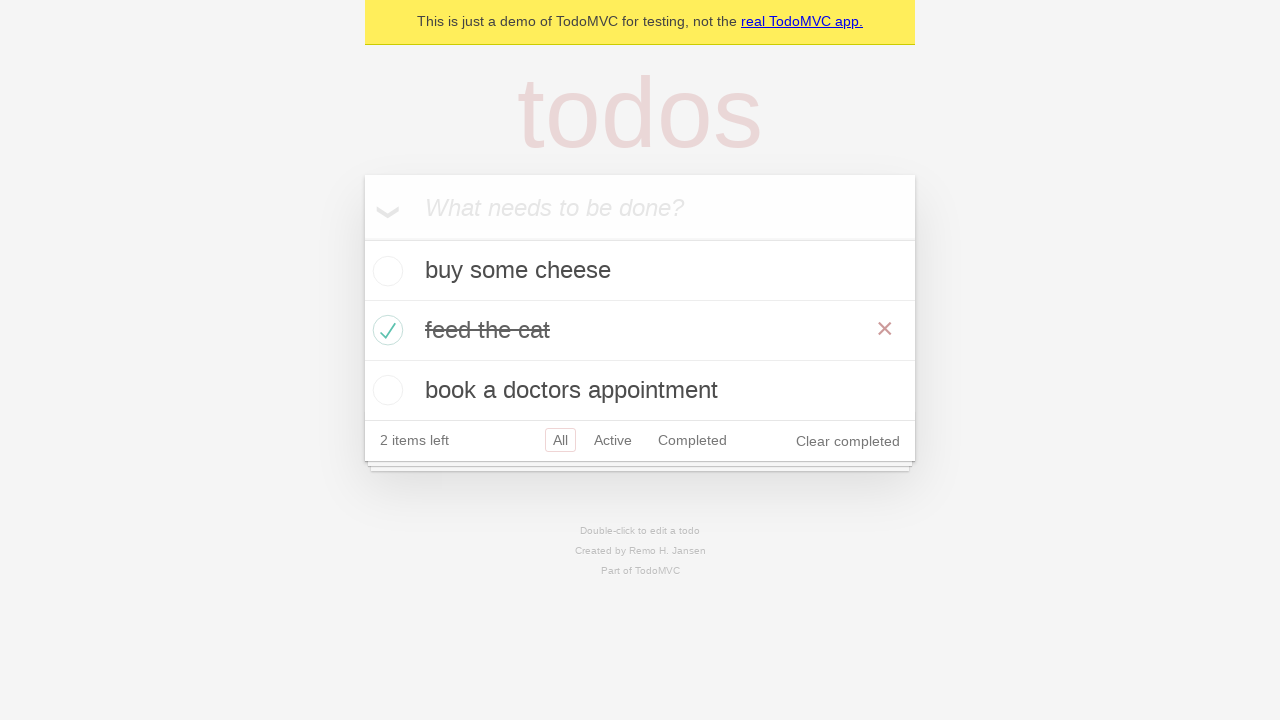

Clicked 'All' filter link at (560, 440) on internal:role=link[name="All"i]
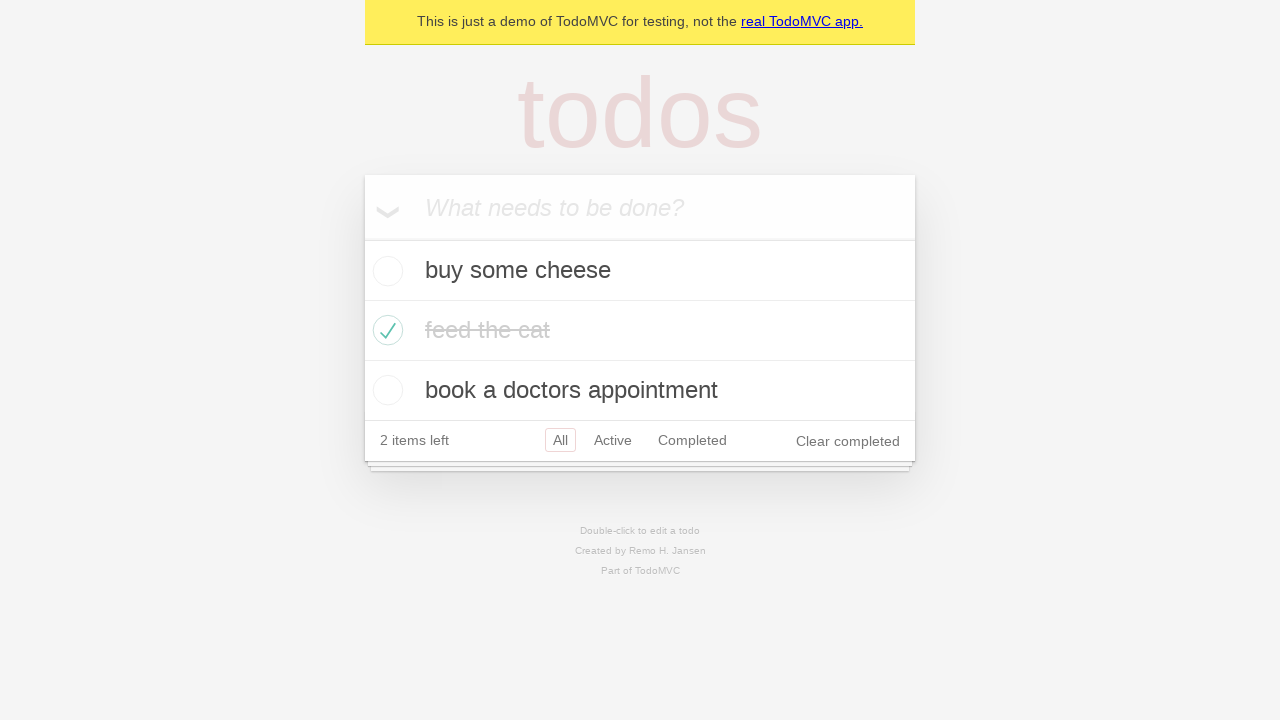

Clicked 'Active' filter link to display only non-completed items at (613, 440) on internal:role=link[name="Active"i]
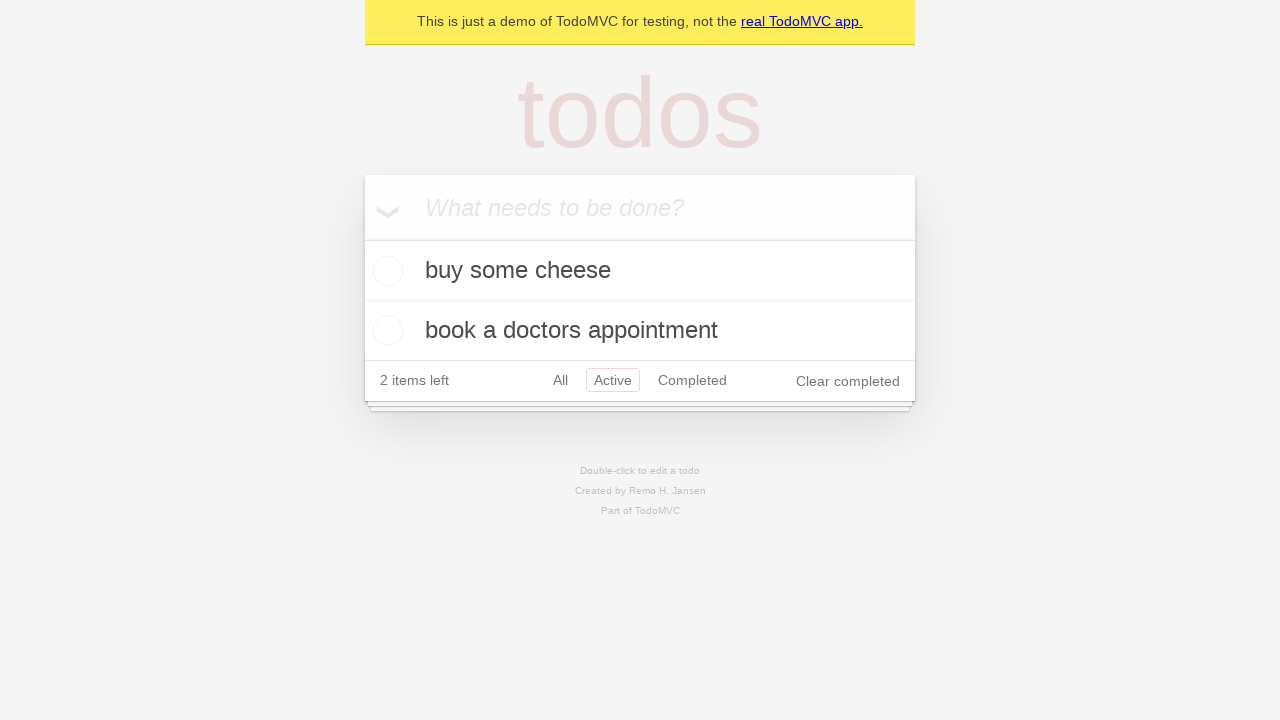

Clicked 'Completed' filter link to display only completed items at (692, 380) on internal:role=link[name="Completed"i]
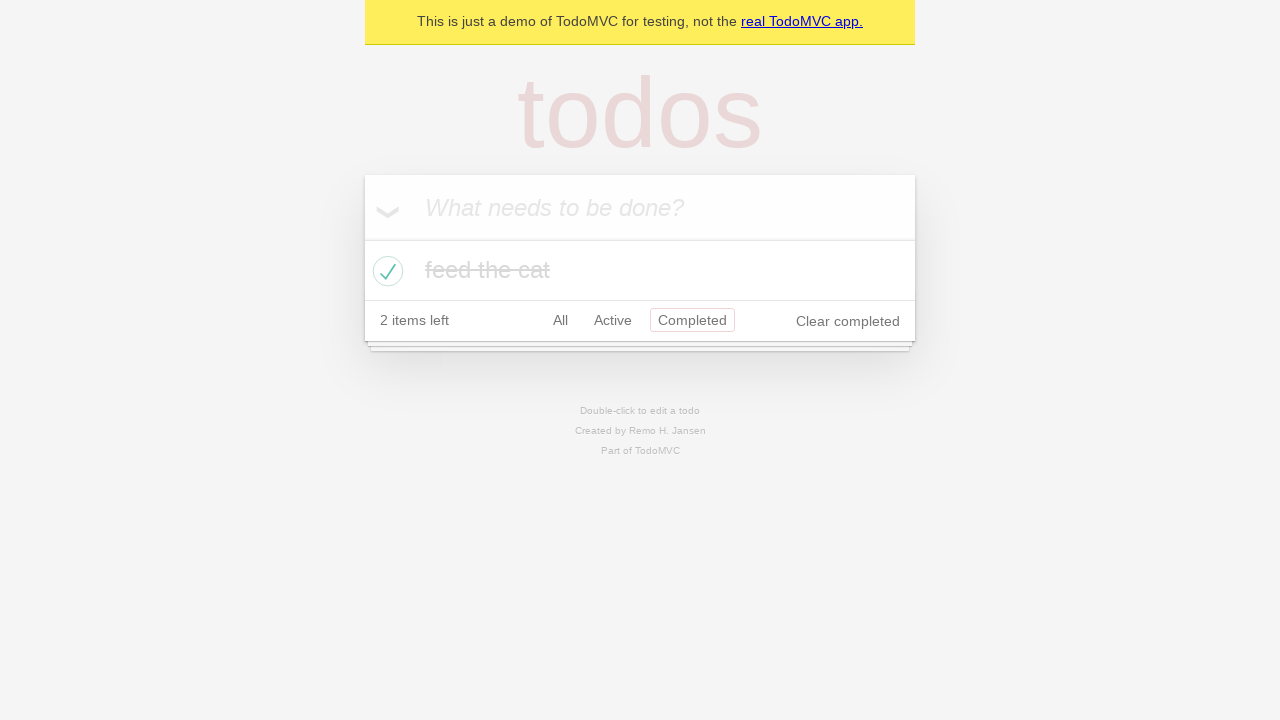

Navigated back using browser back button (back to Active filter)
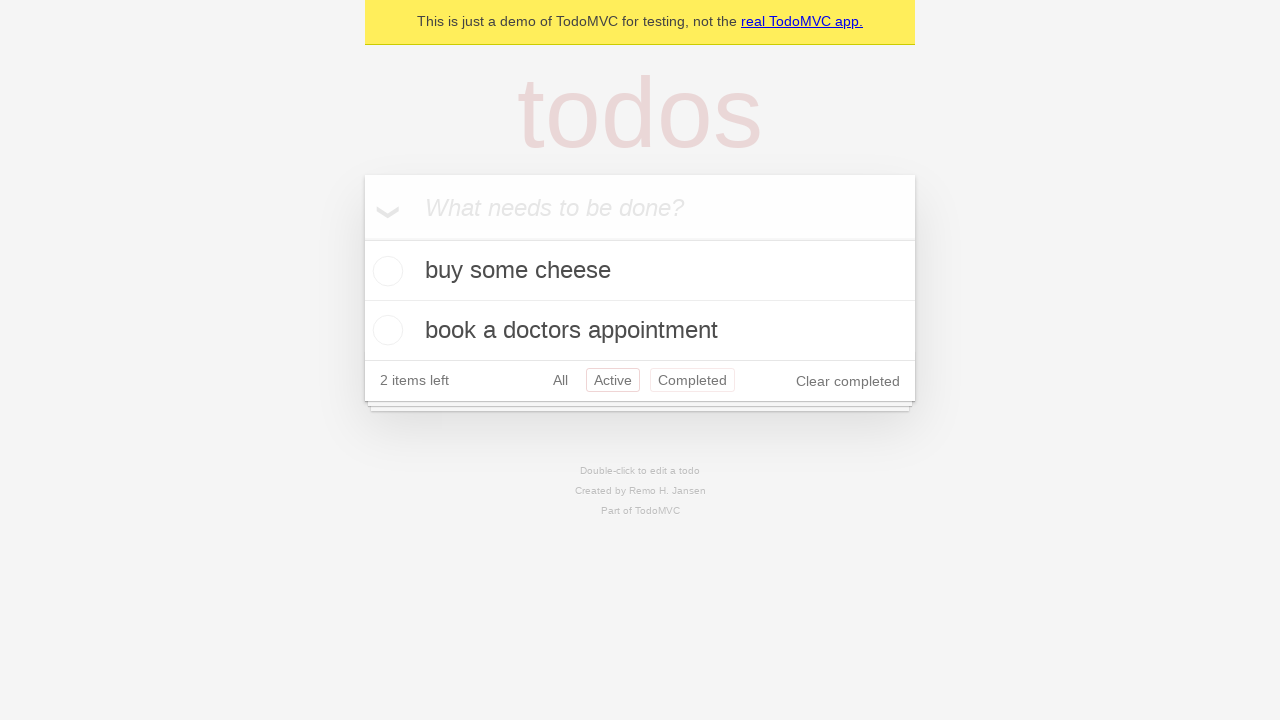

Navigated back using browser back button (back to All filter)
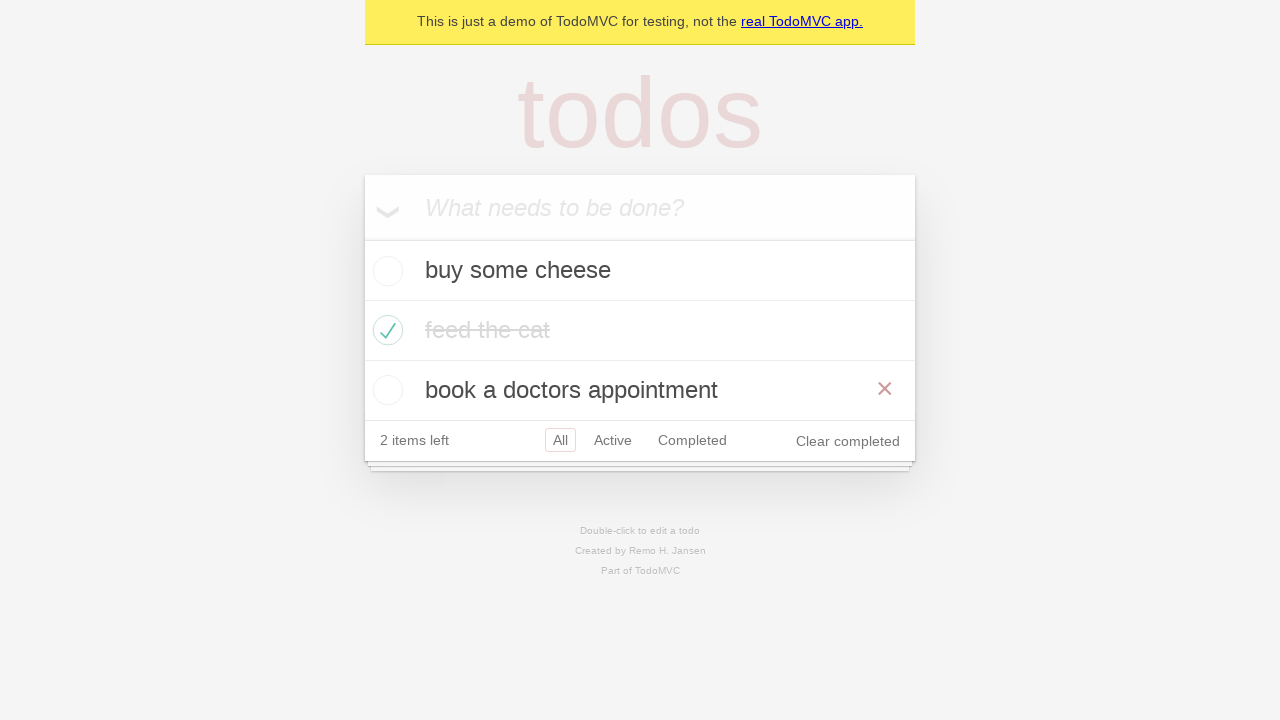

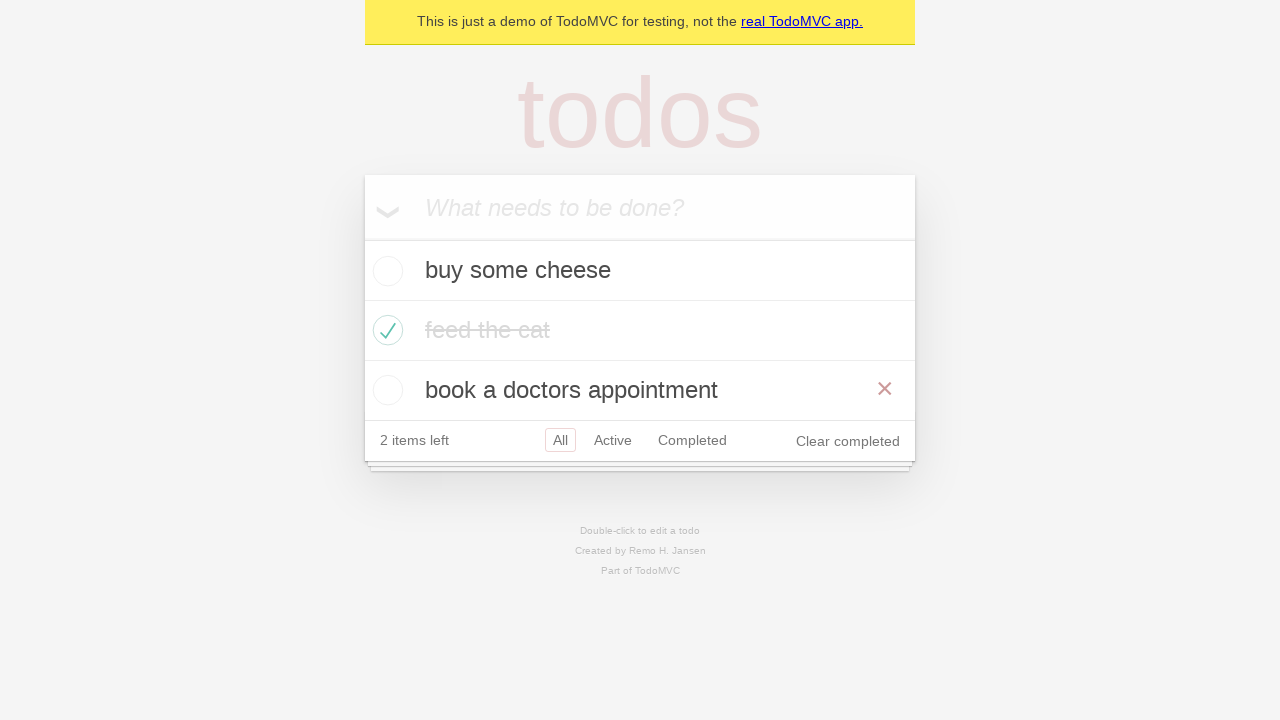